Tests the download app button functionality on the Meesho website by clicking on it

Starting URL: https://www.meesho.com/

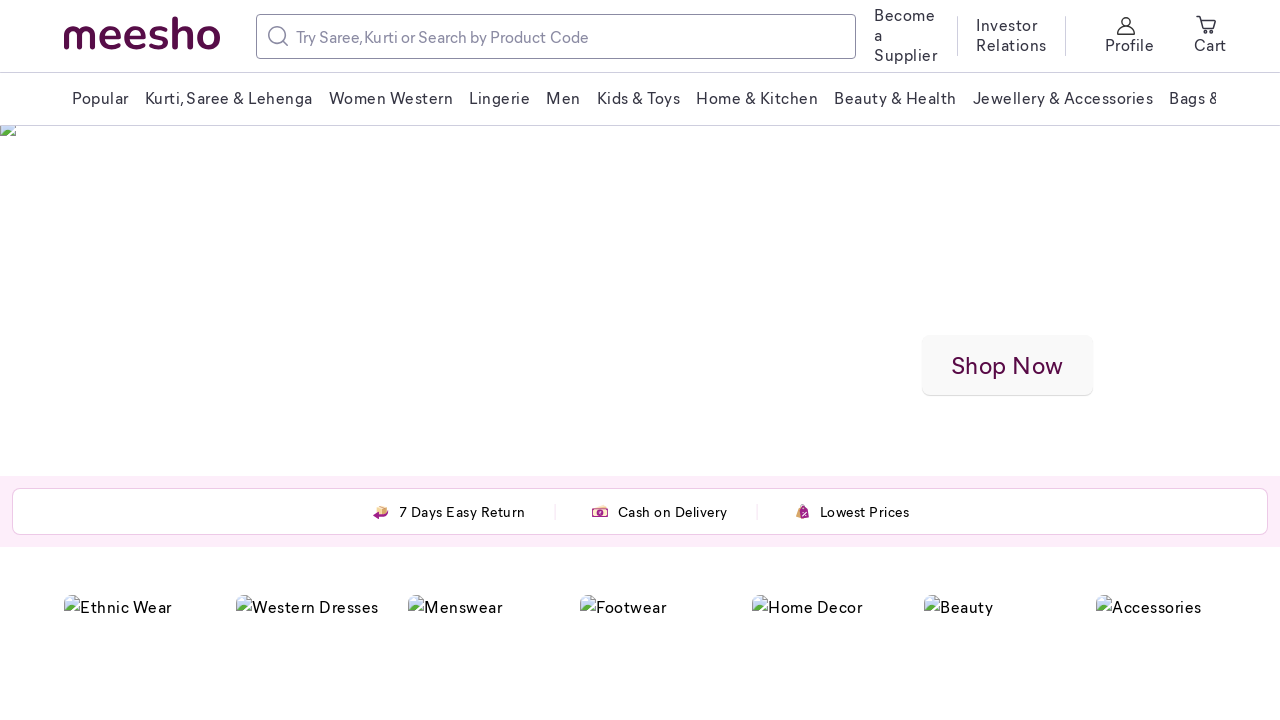

Found download button with selector: text=Download the Meesho App
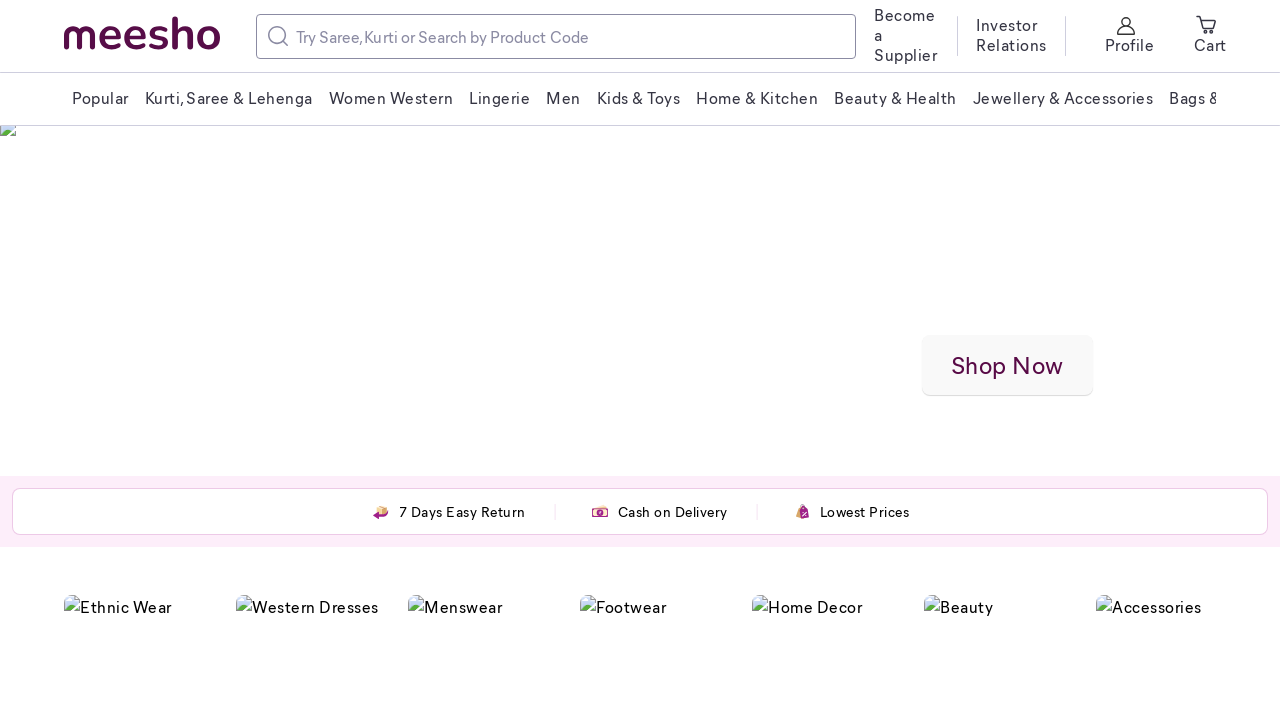

Clicked the download button to download Meesho App at (630, 316) on text=Download the Meesho App
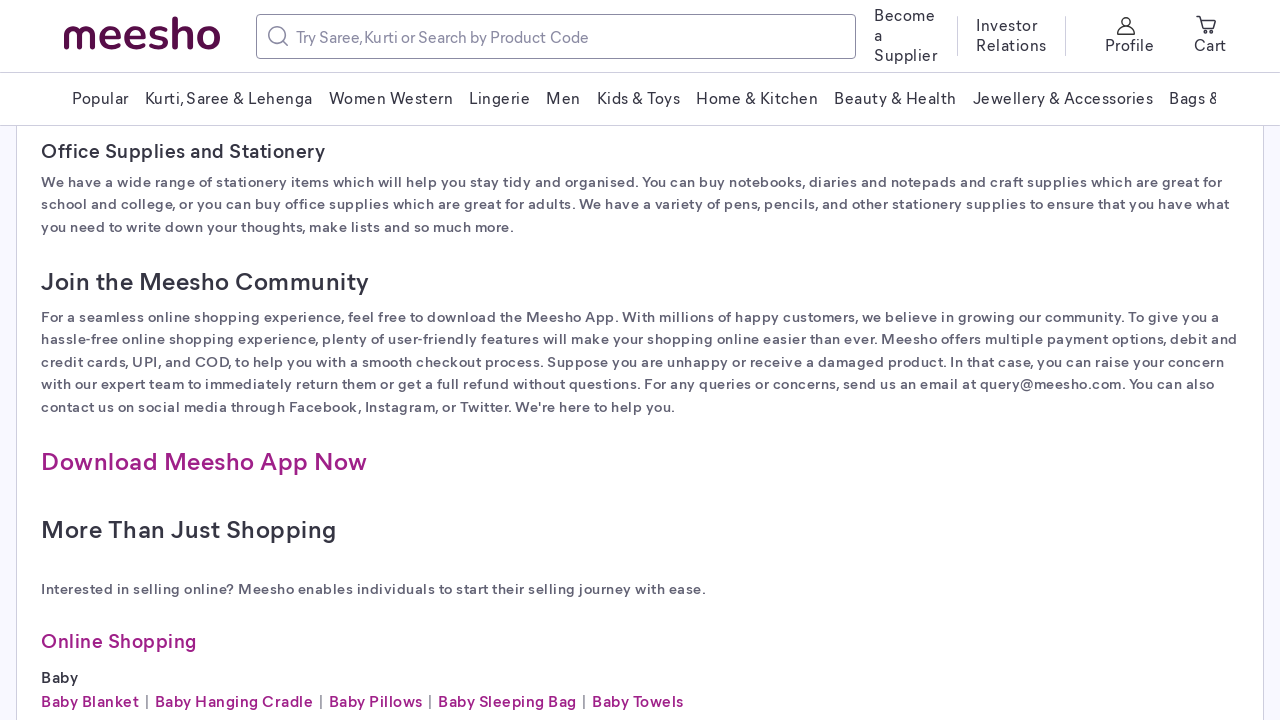

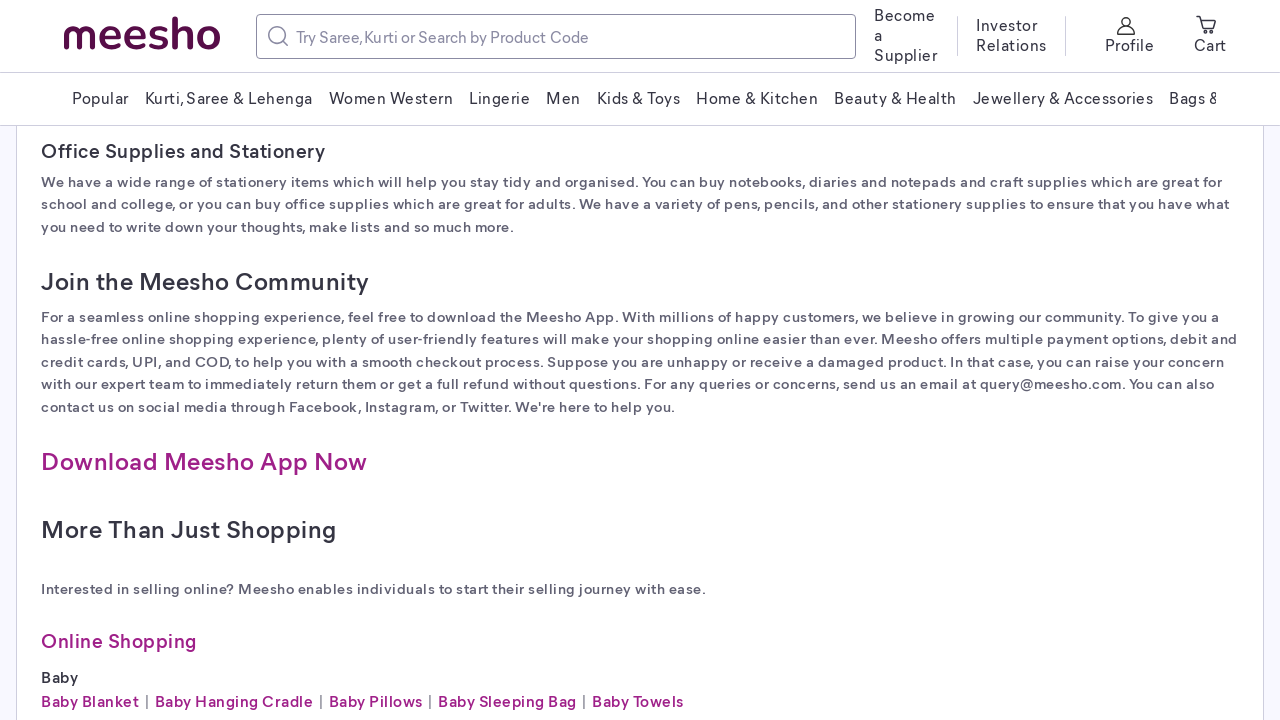